Navigates through product pages using the Next button to count all available products

Starting URL: https://www.demoblaze.com/

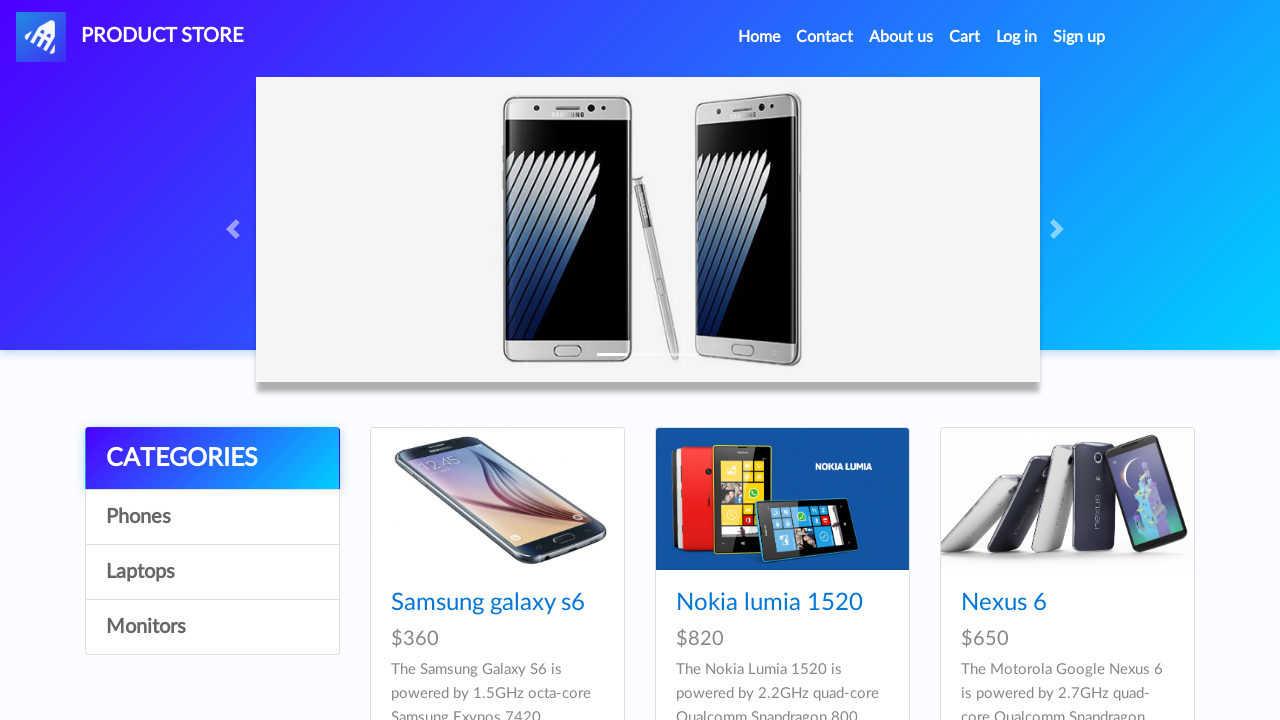

Checked if Next button is visible on product page
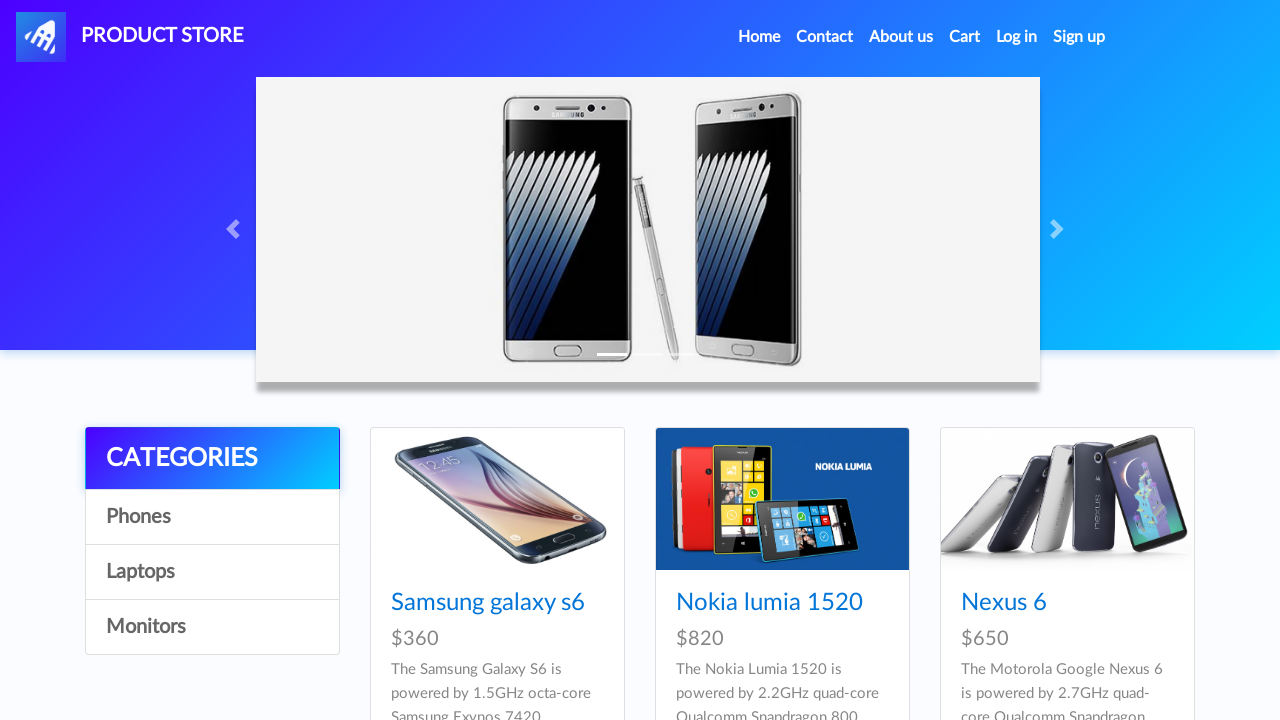

Clicked Next button to navigate to next product page at (1166, 385) on .page-link#next2
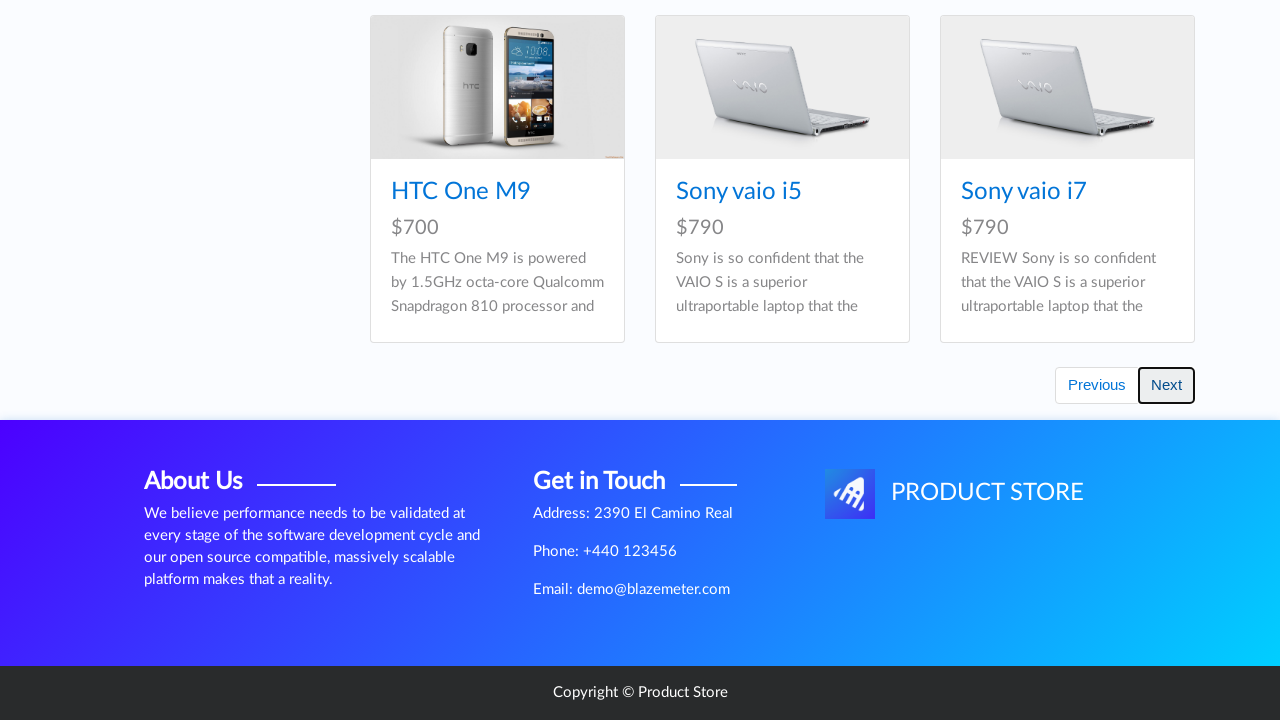

Waited for page to load after clicking Next
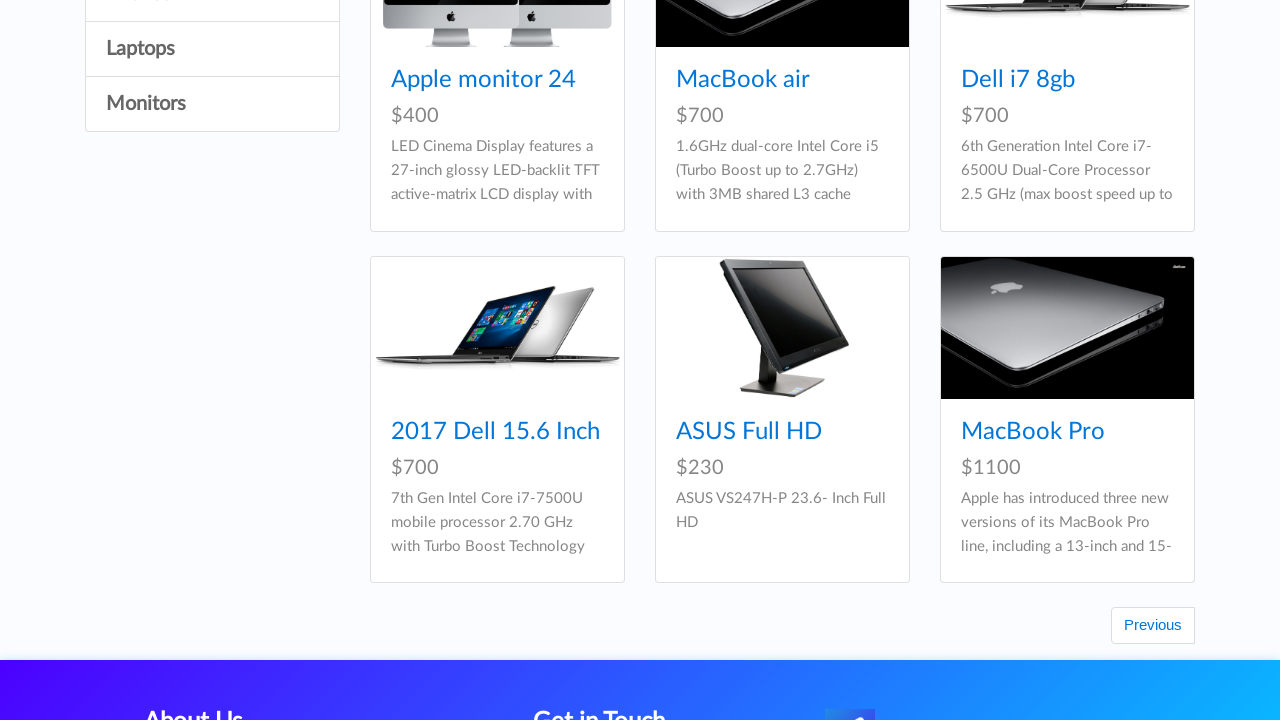

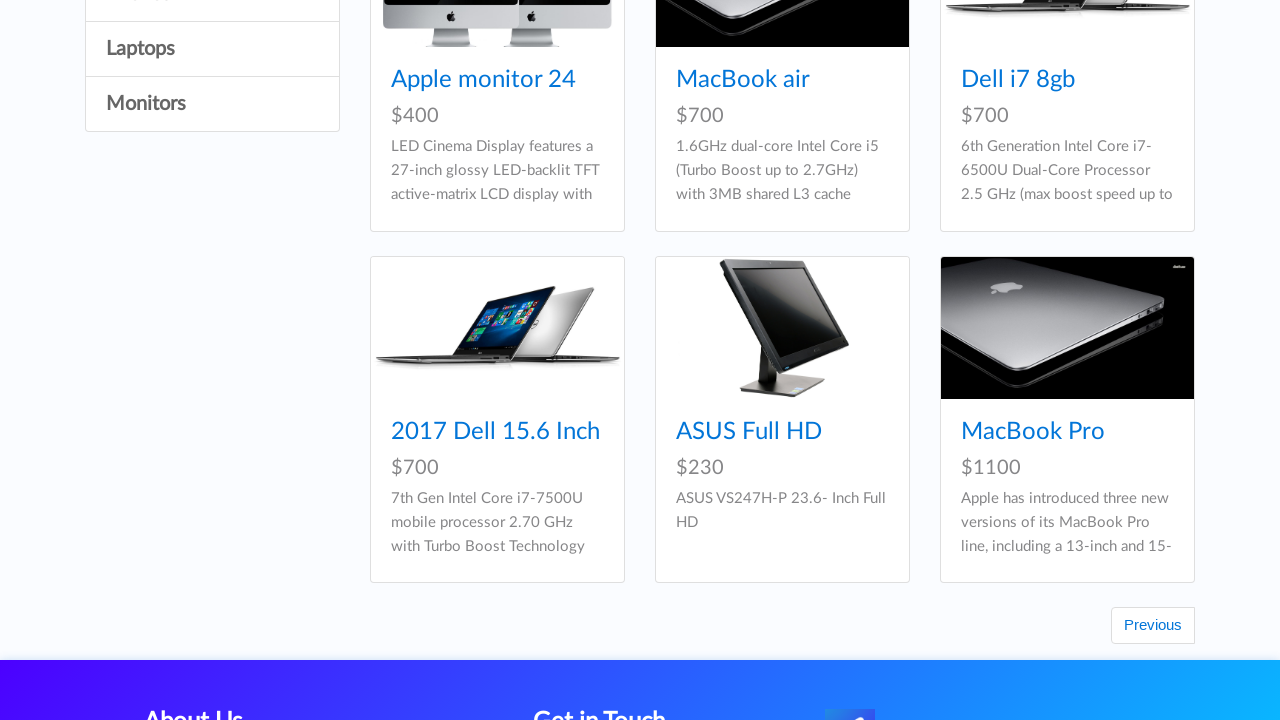